Navigates to ilovepdf.com and clicks on the "PDF to Word" conversion tool link to access the file upload page

Starting URL: https://www.ilovepdf.com/

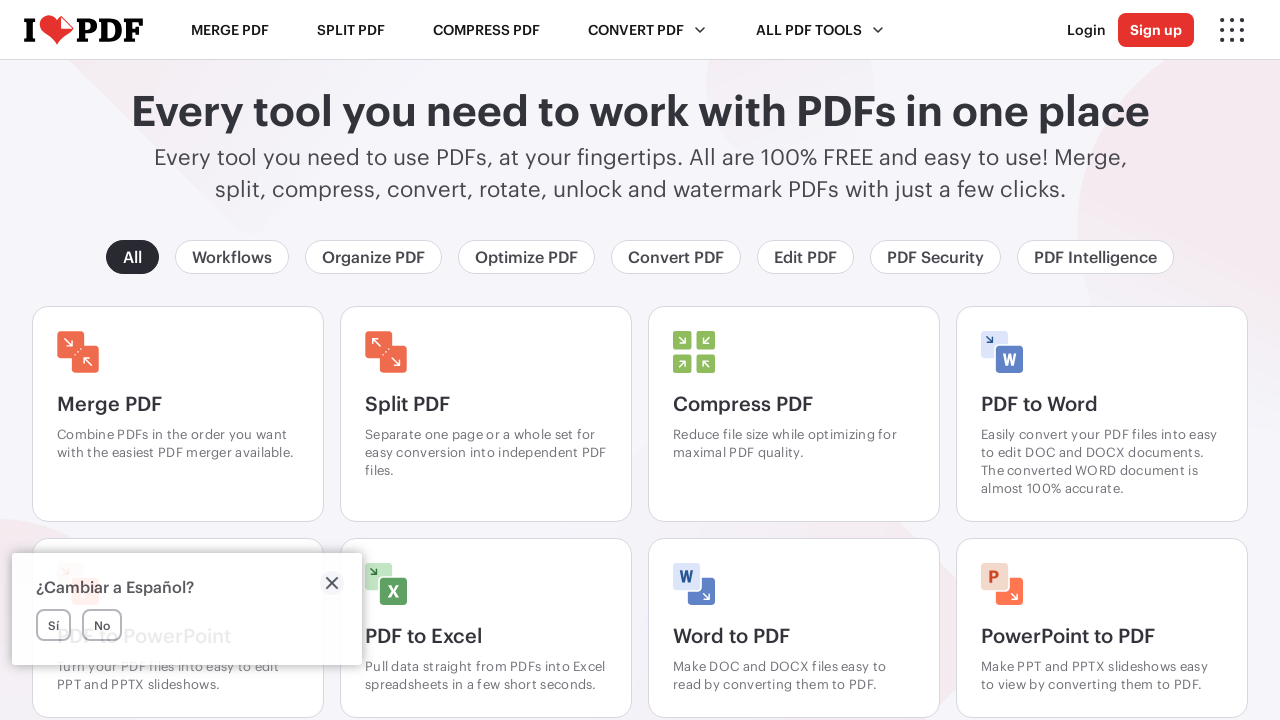

Clicked on 'PDF to Word' conversion tool link at (1102, 403) on xpath=//h3[contains(text(),'PDF to Word')]
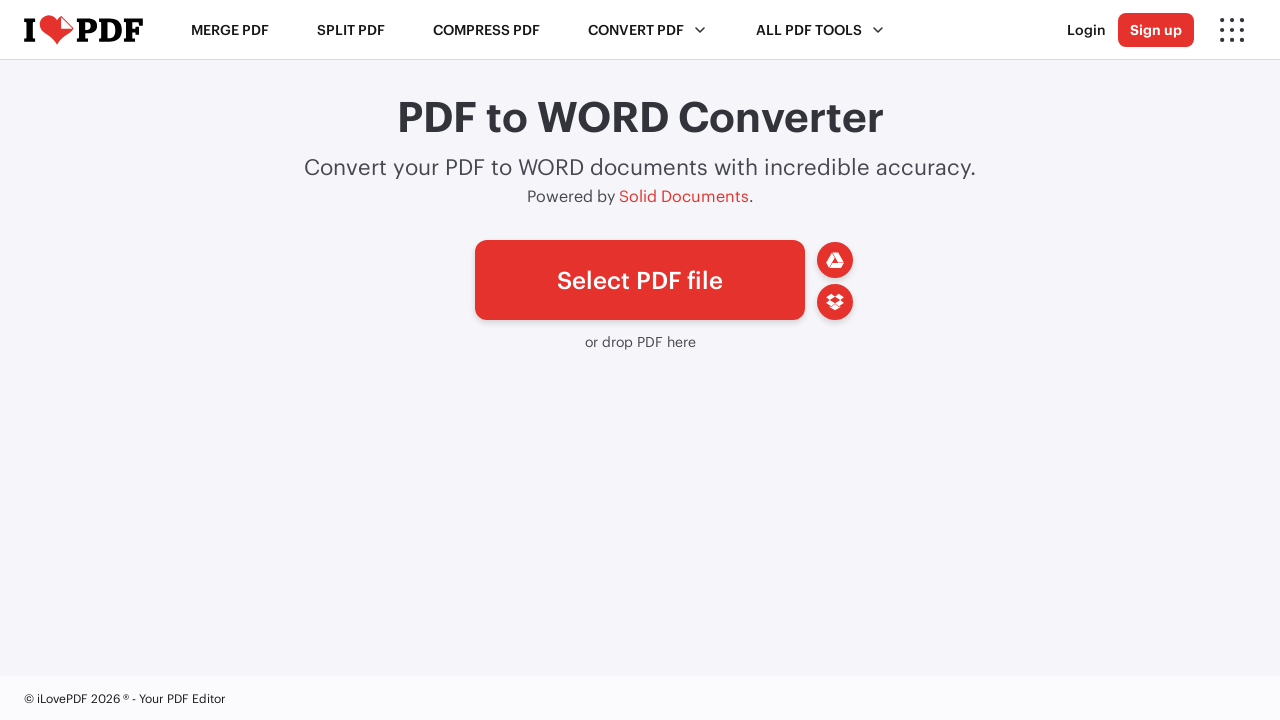

File upload page loaded successfully
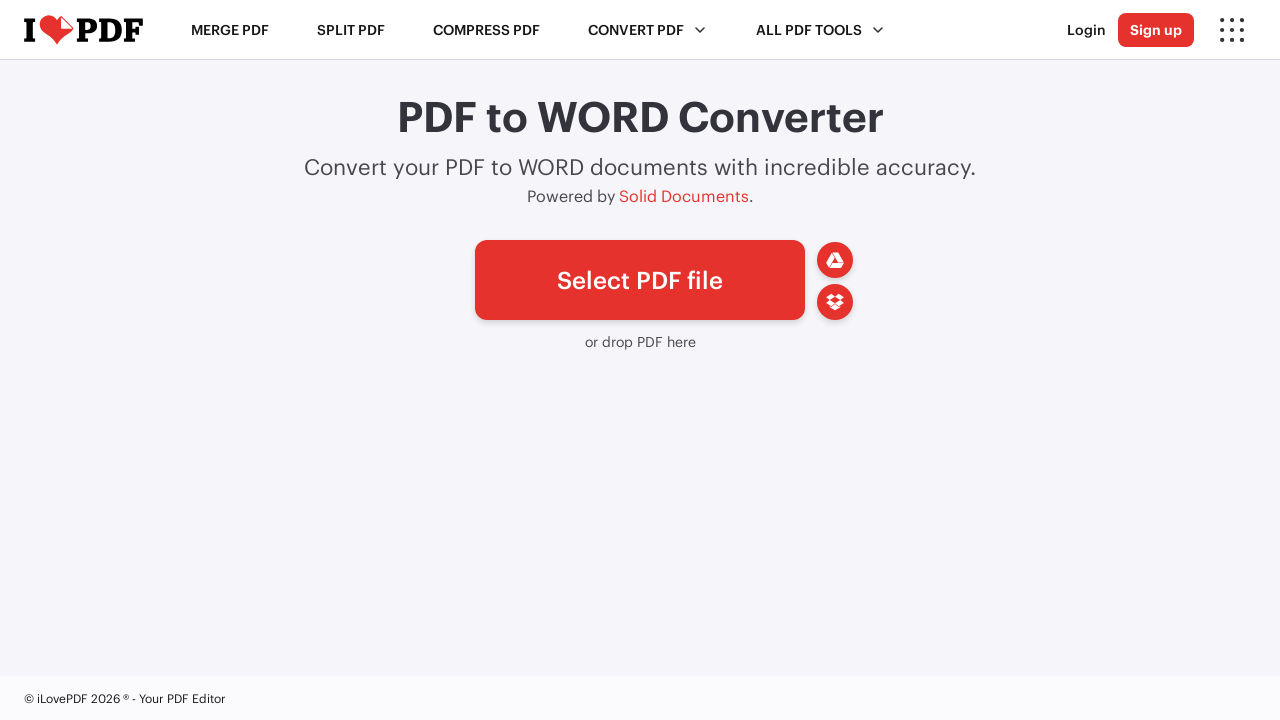

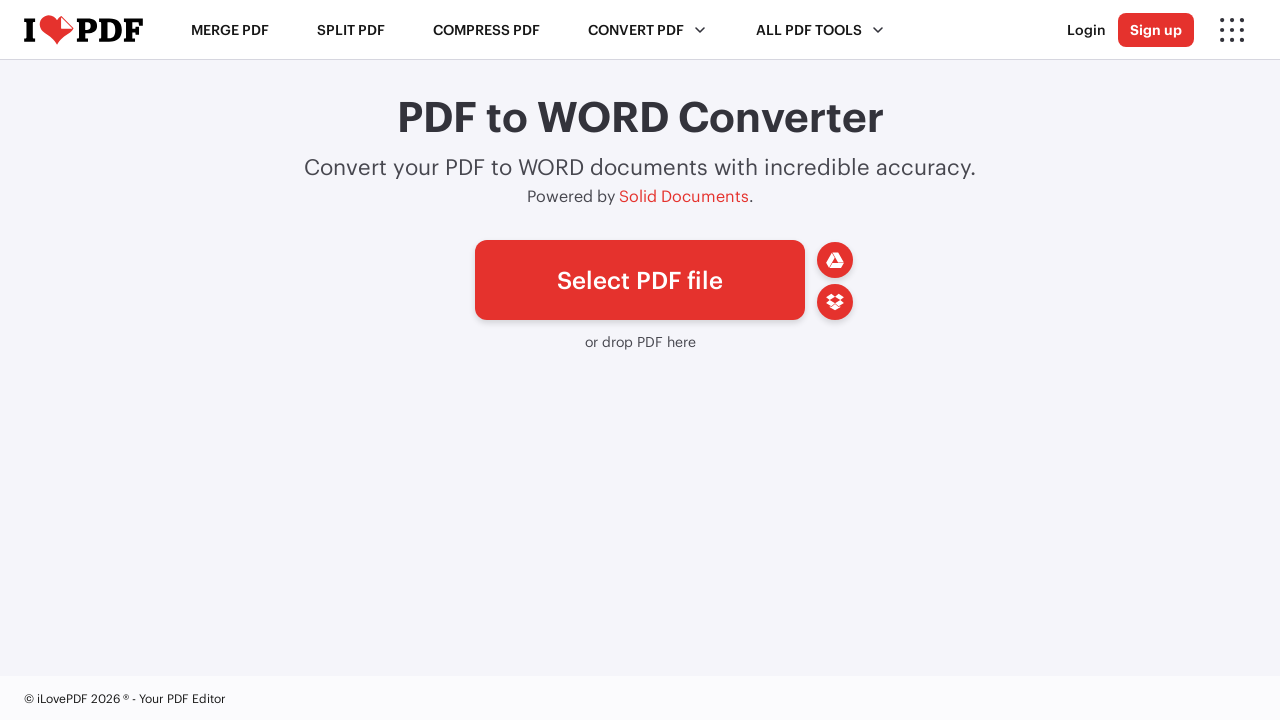